Tests the slider widget functionality on demoqa.com by interacting with a range slider and moving it horizontally using mouse actions.

Starting URL: https://demoqa.com/slider/

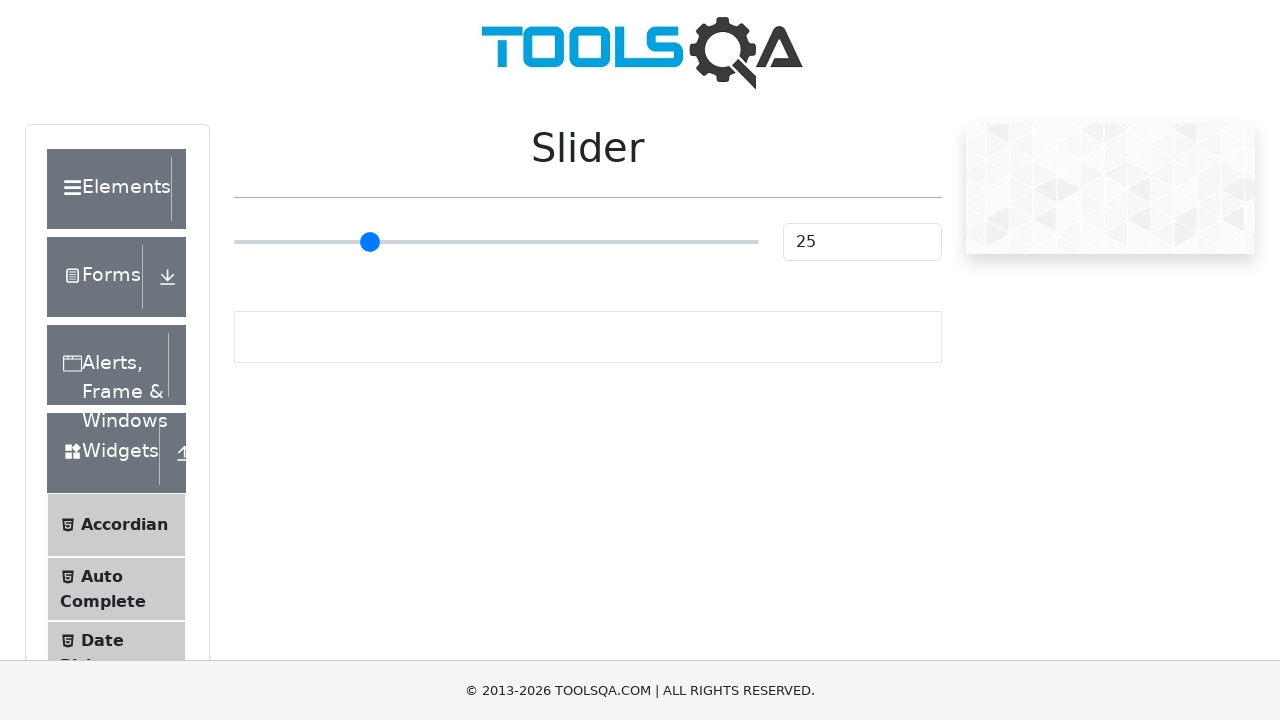

Waited for slider element to be visible
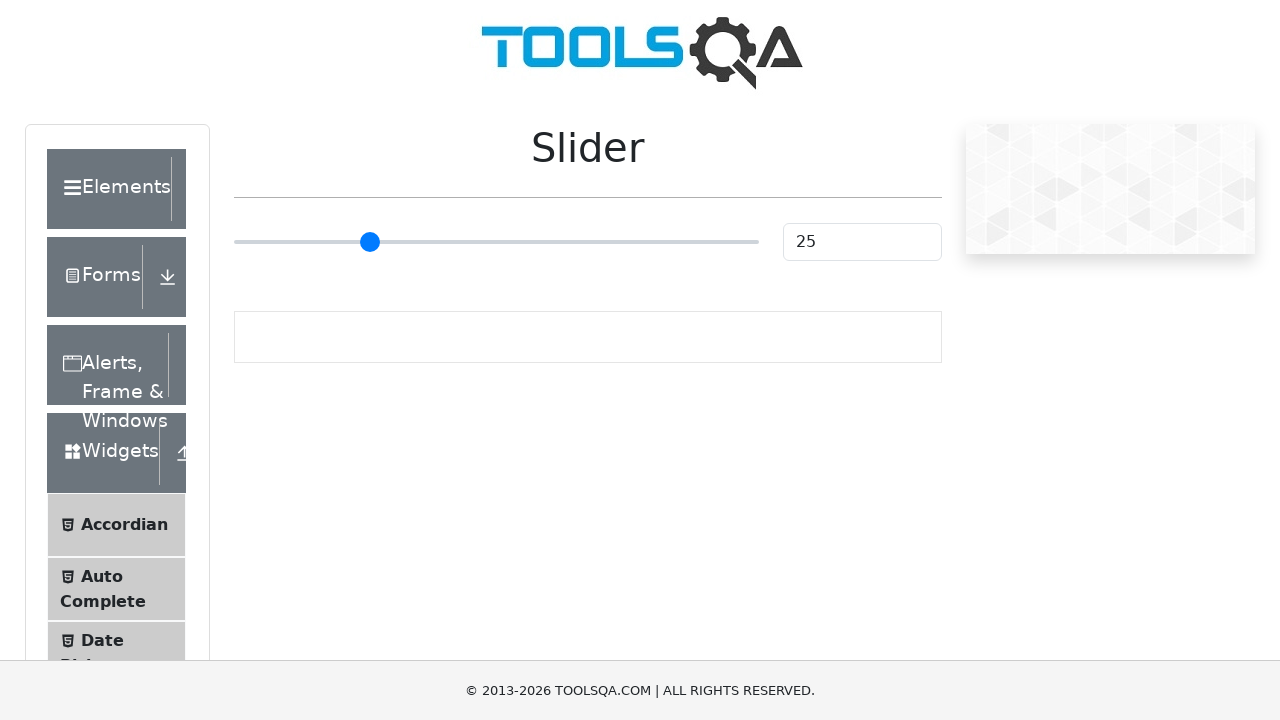

Located the range slider element
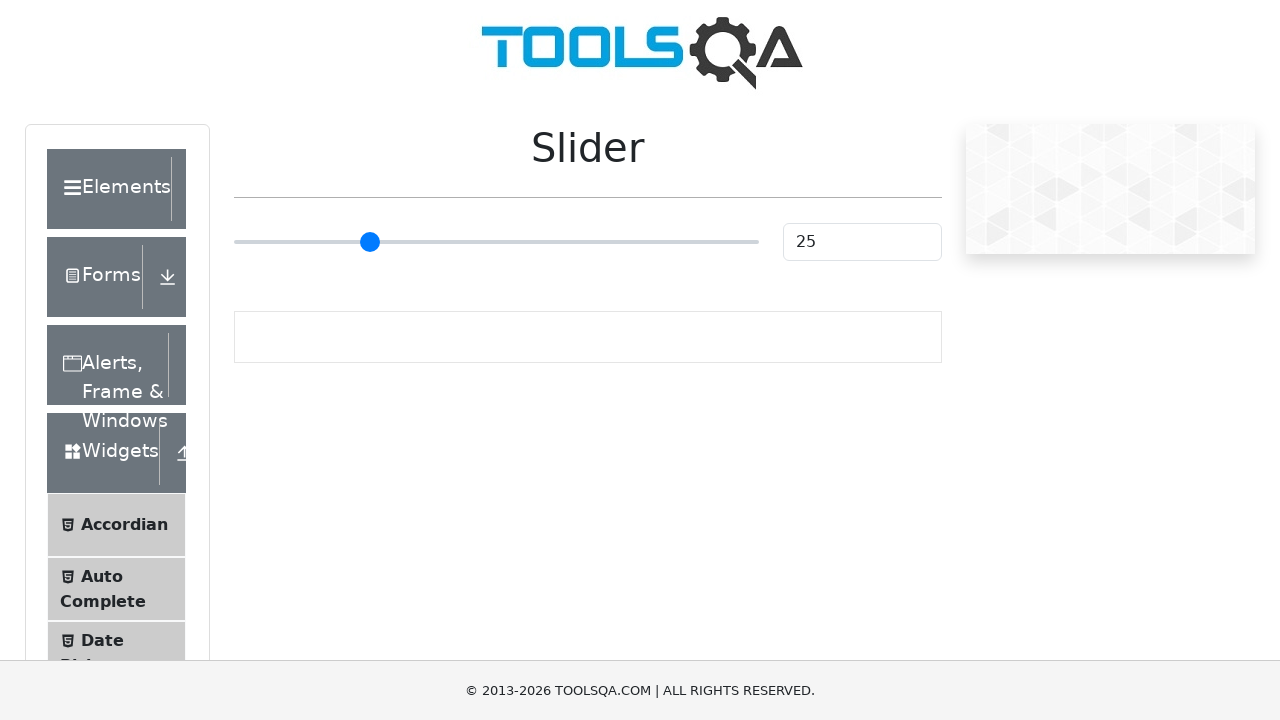

Retrieved slider bounding box for drag calculations
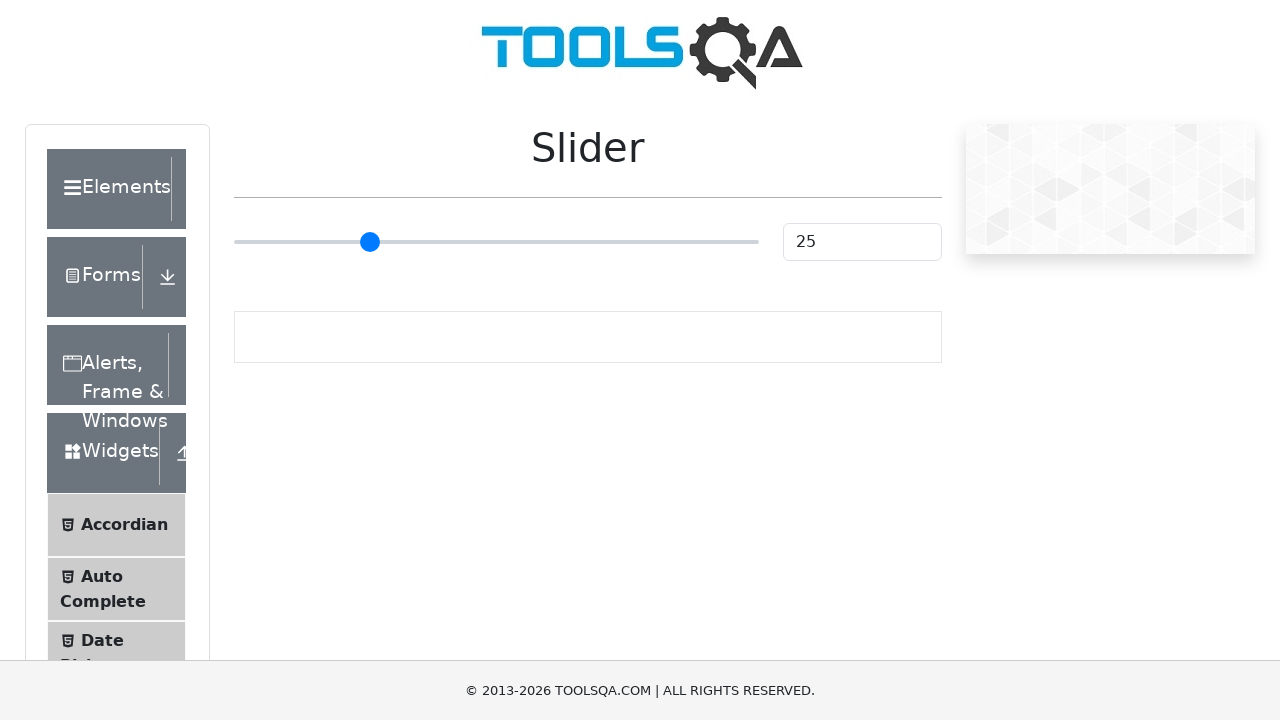

Moved mouse to center of slider at (496, 242)
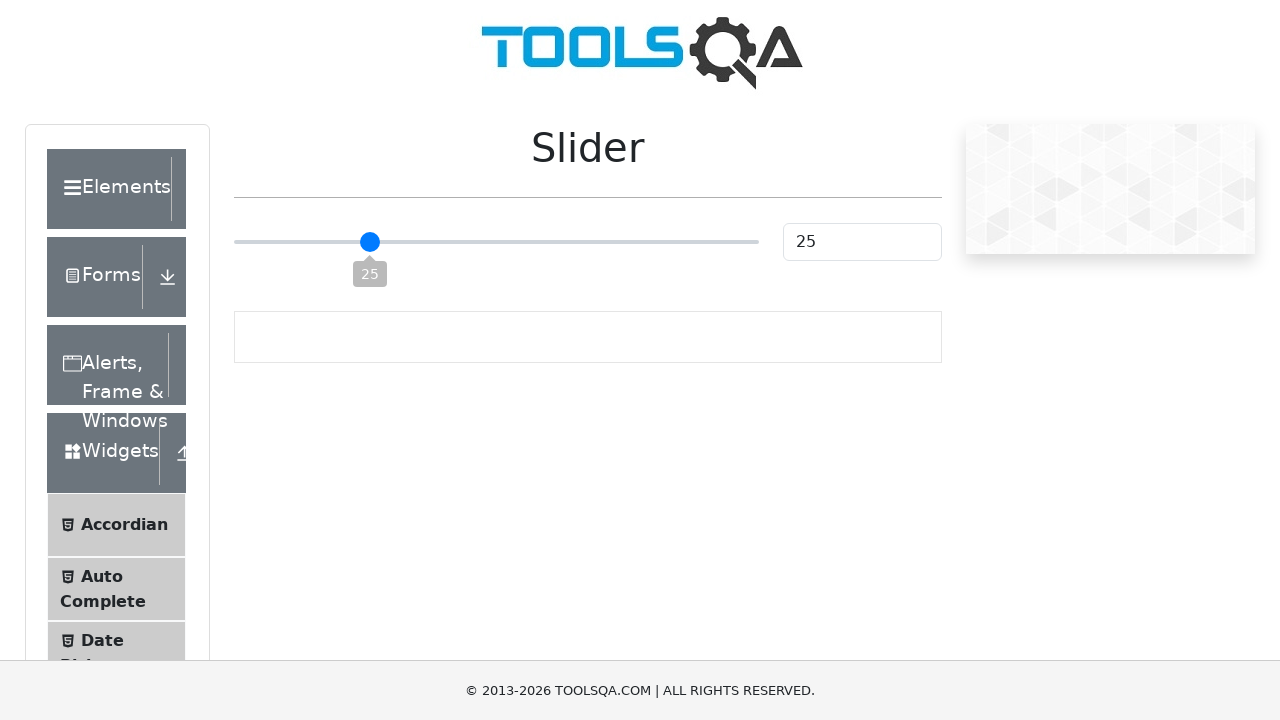

Pressed mouse button down on slider at (496, 242)
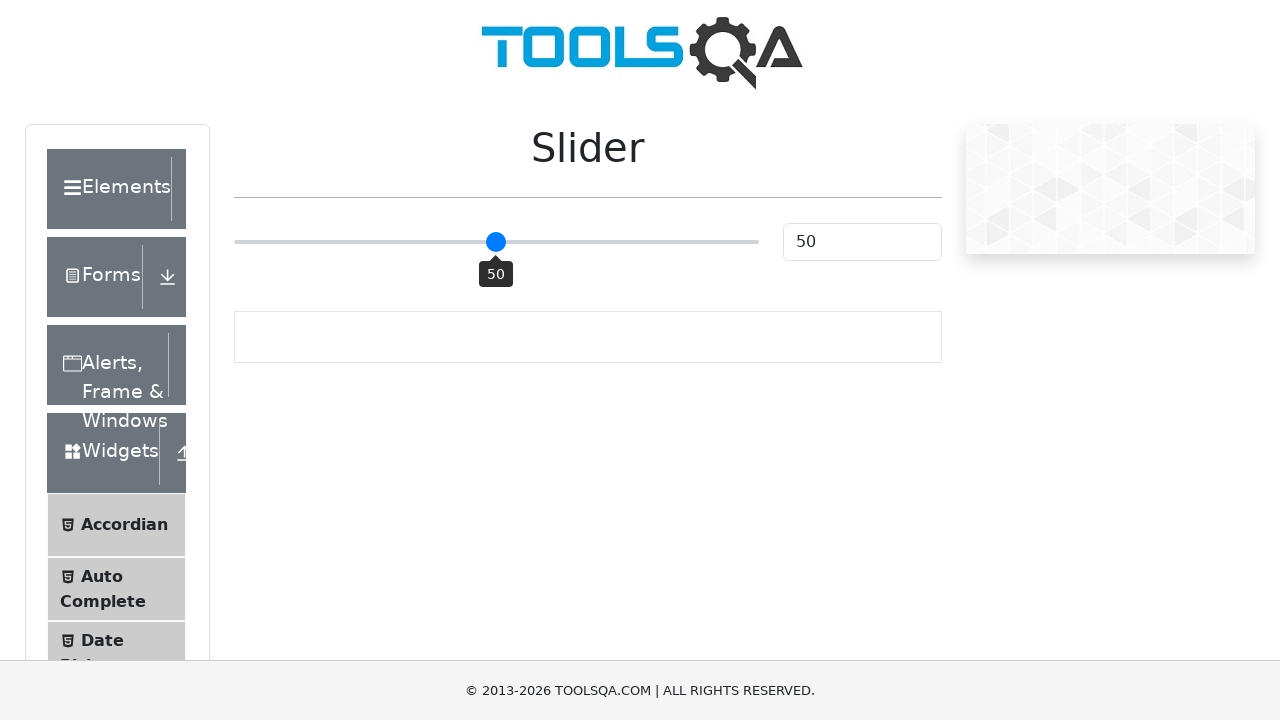

Dragged slider 80 pixels to the right at (576, 242)
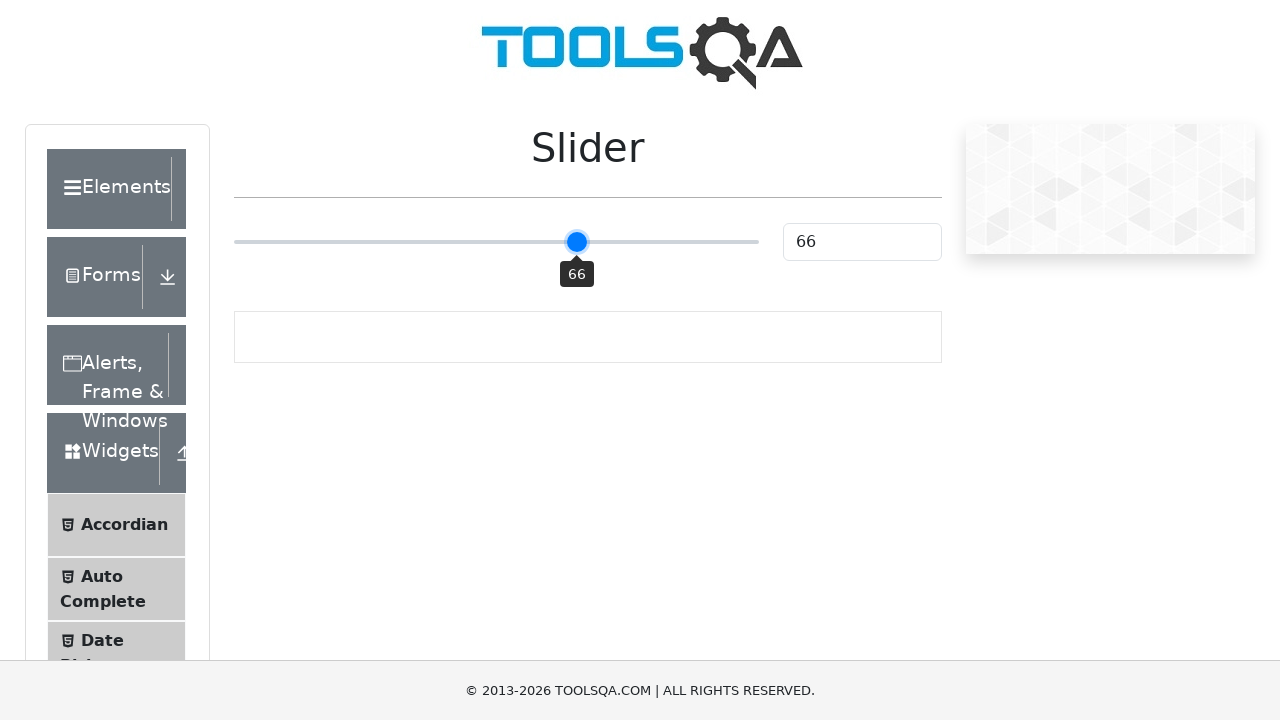

Released mouse button to complete drag action at (576, 242)
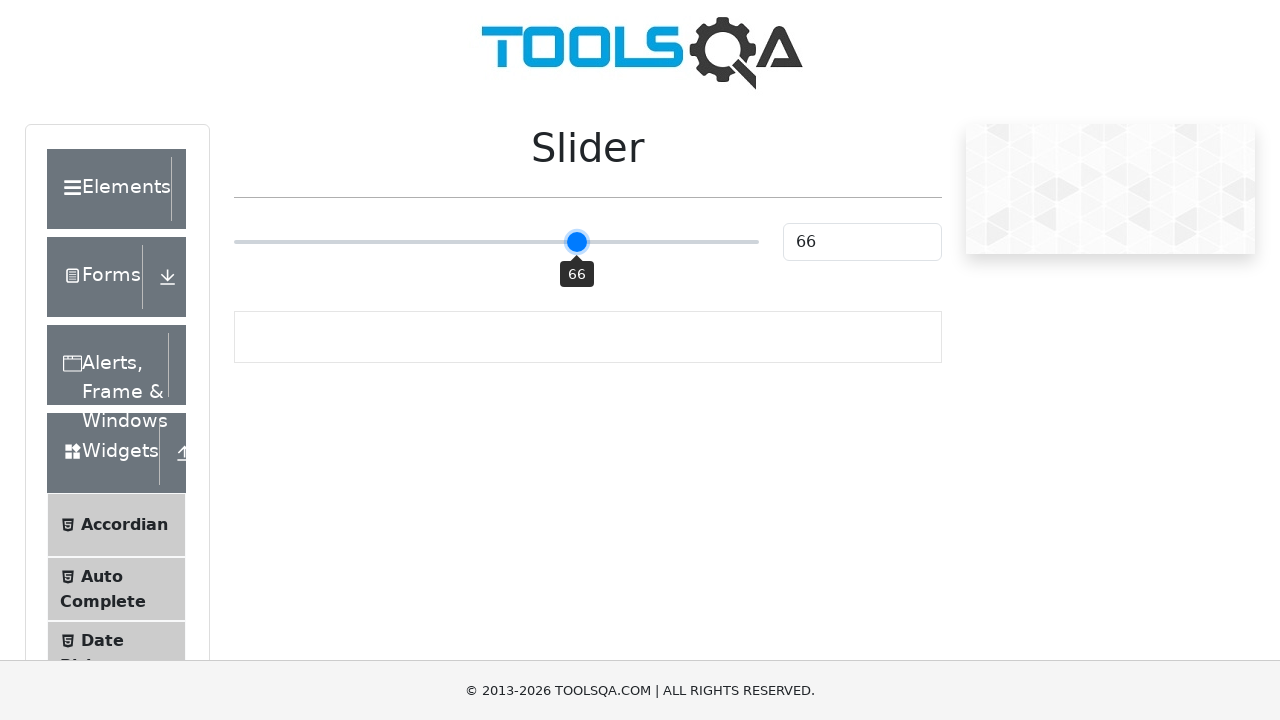

Clicked slider to confirm interaction at (496, 242) on input.range-slider.range-slider--primary
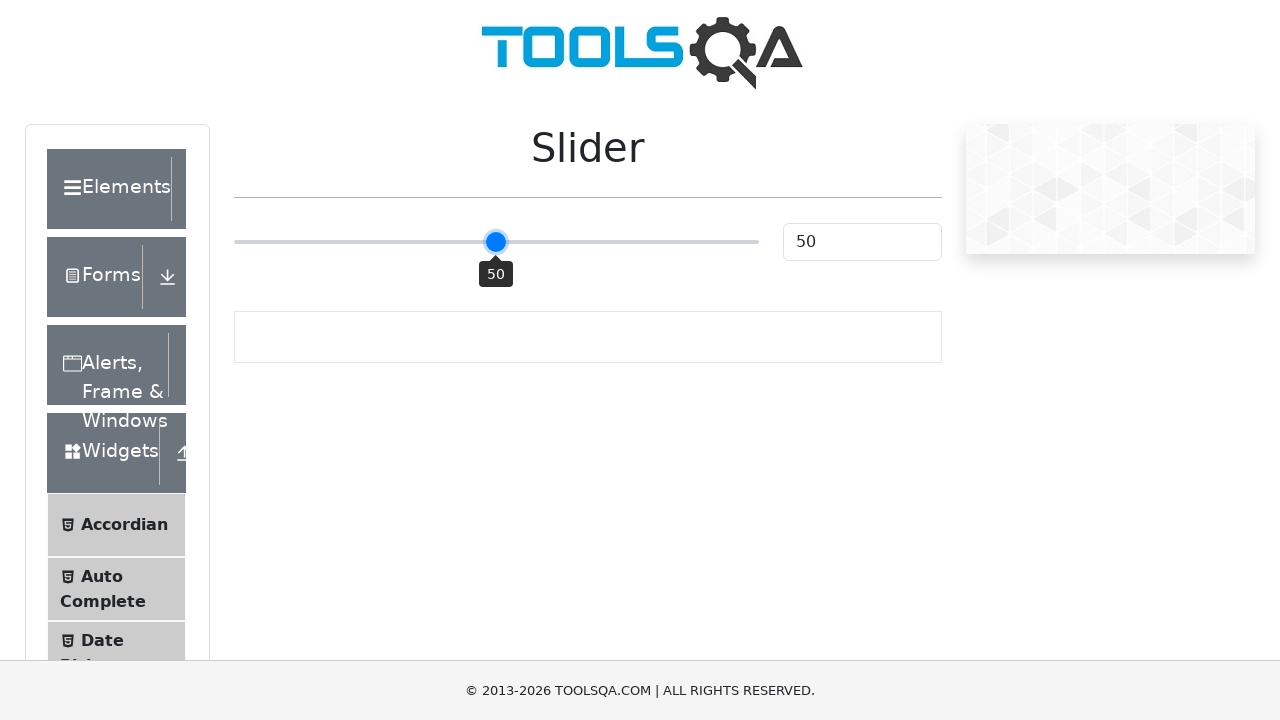

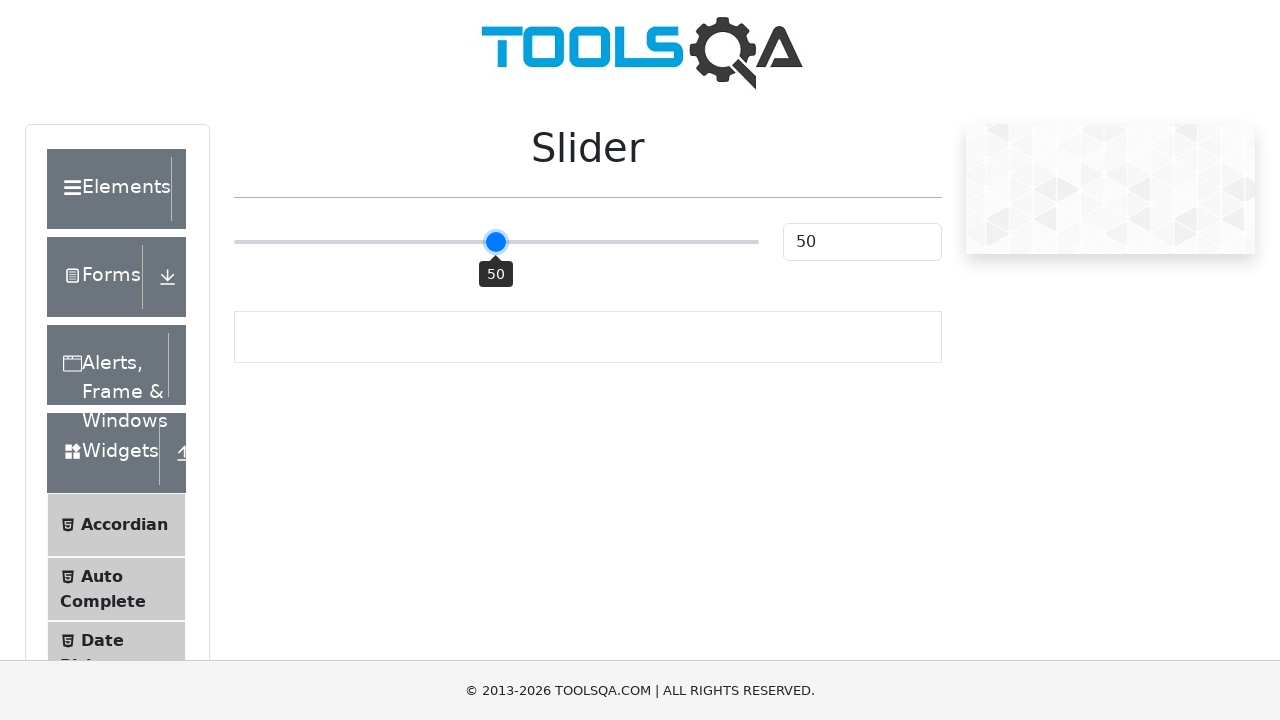